Navigates to the Planete EED grants page and waits for the main content elements to load, verifying the page structure is present.

Starting URL: https://planete-eed.org/en/

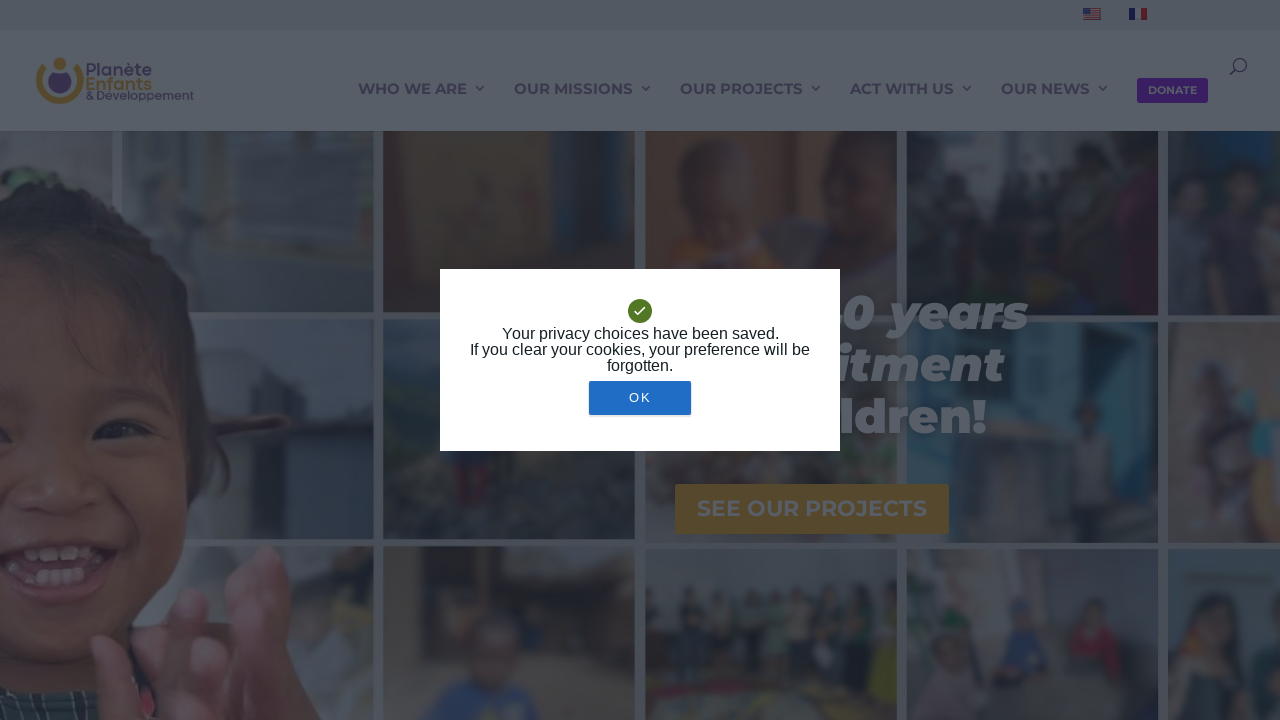

Navigated to Planete EED grants page
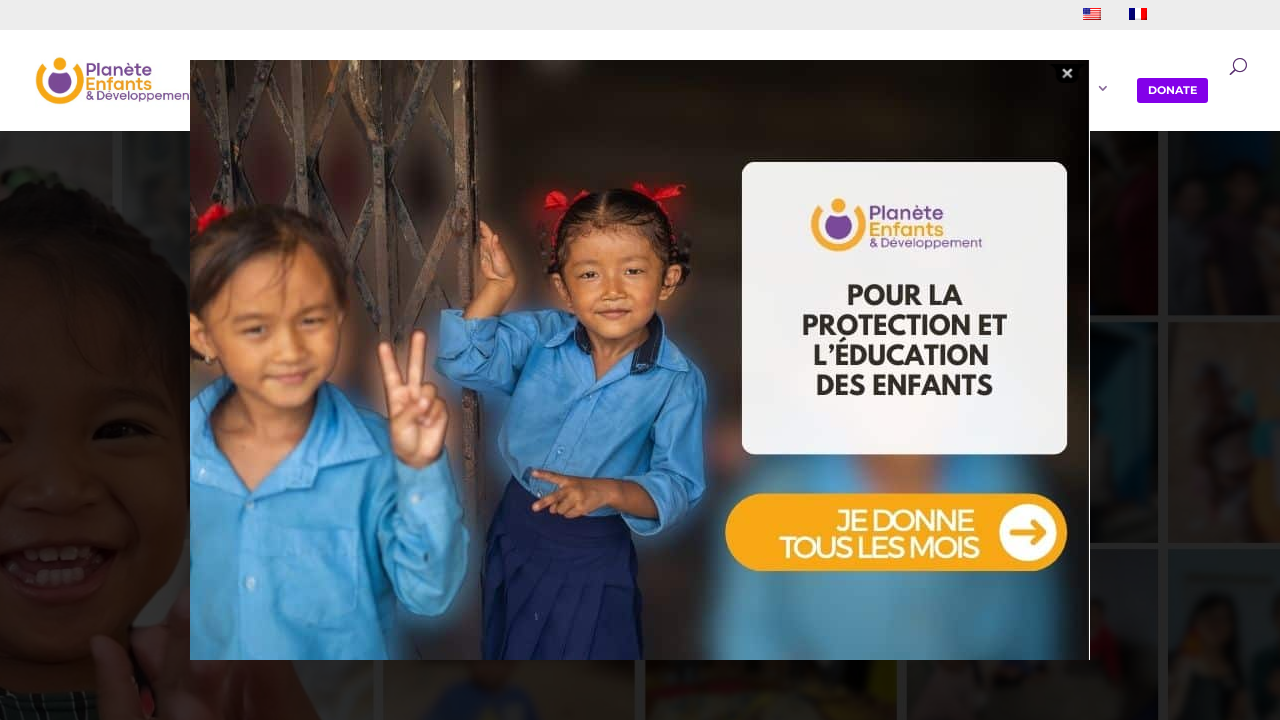

Main content elements loaded (main, h2, .paragraph, .wysiwyg selectors found)
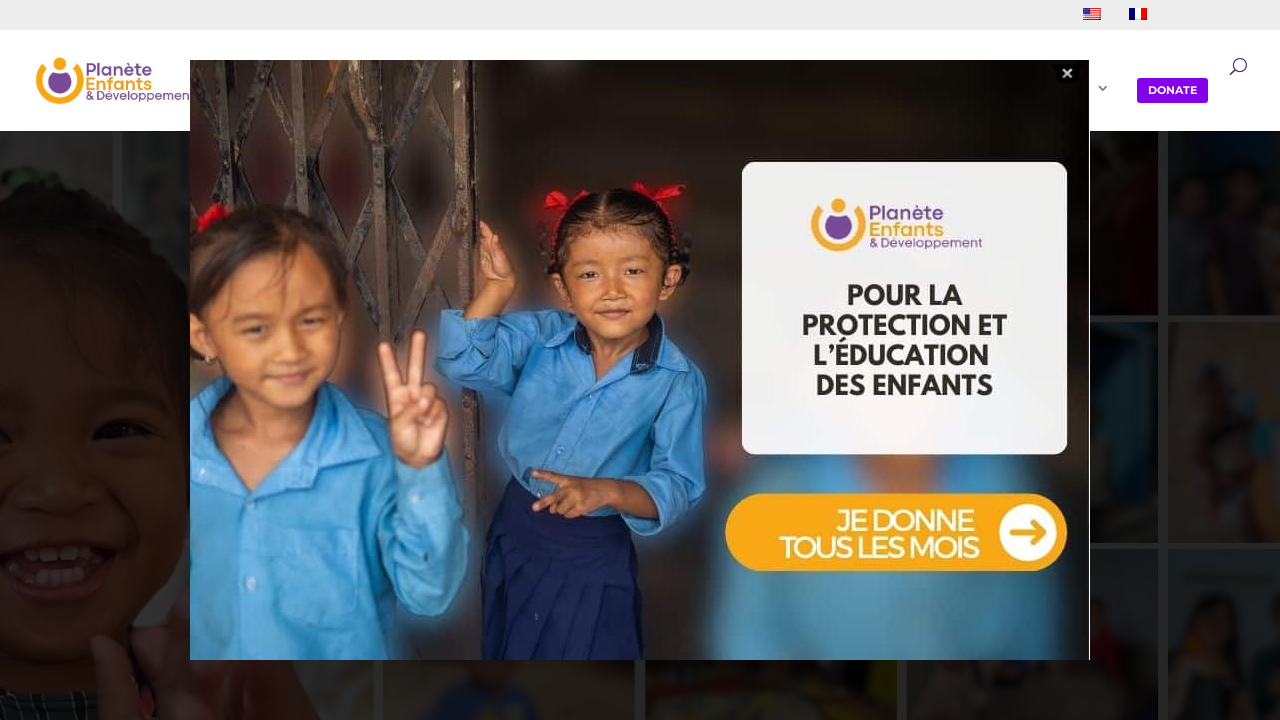

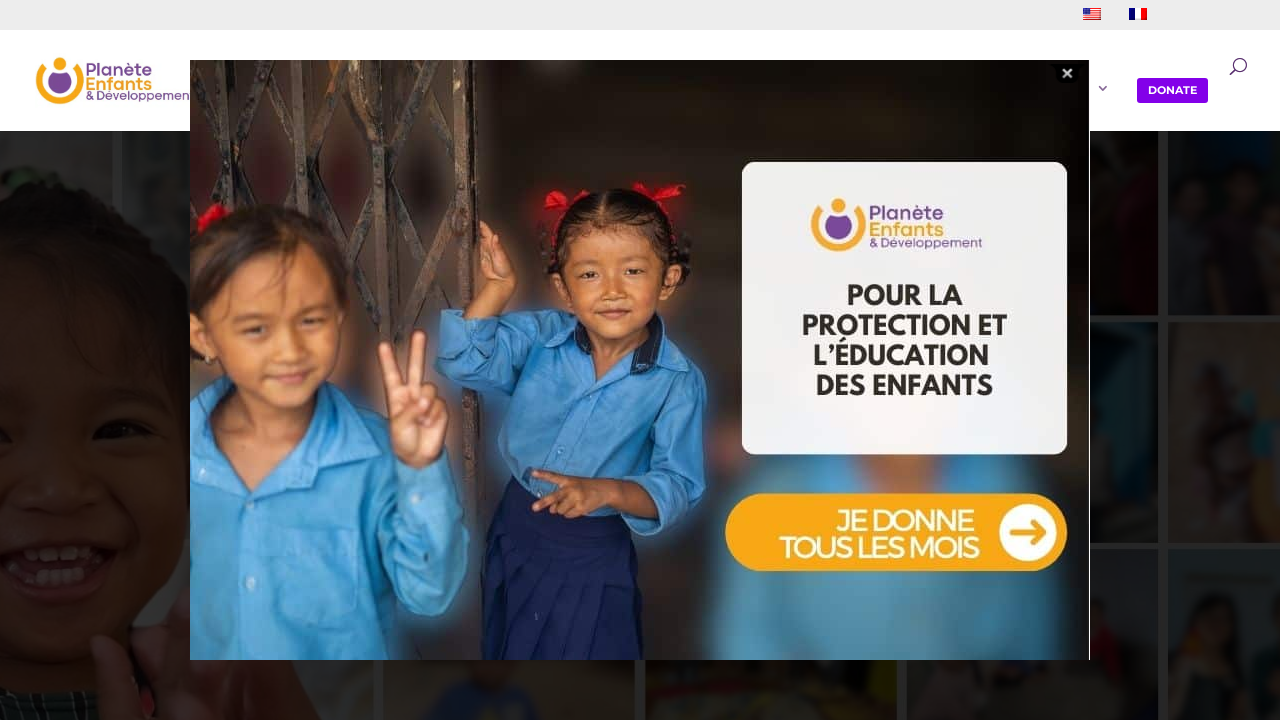